Tests mouse over functionality by navigating to the Mouse Over page and clicking a link multiple times to verify it can be clicked repeatedly

Starting URL: http://uitestingplayground.com/home

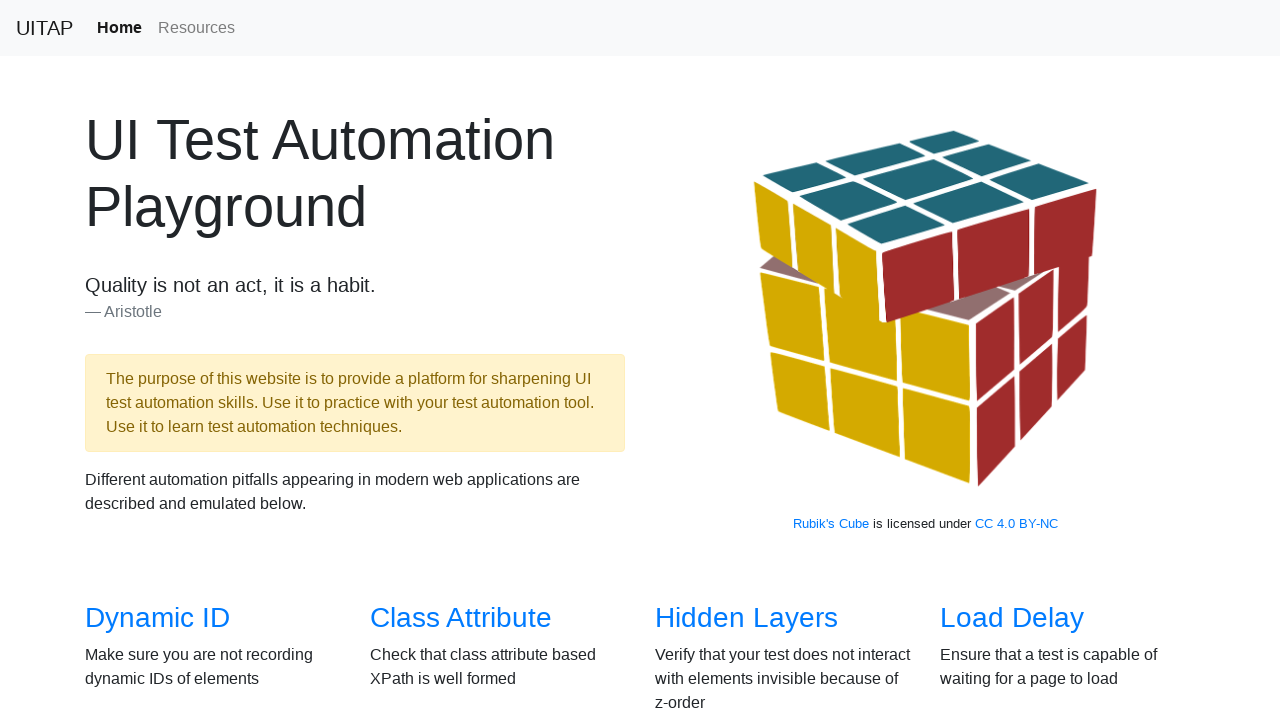

Clicked on Mouse Over navigation link at (732, 360) on xpath=//a[normalize-space()='Mouse Over']
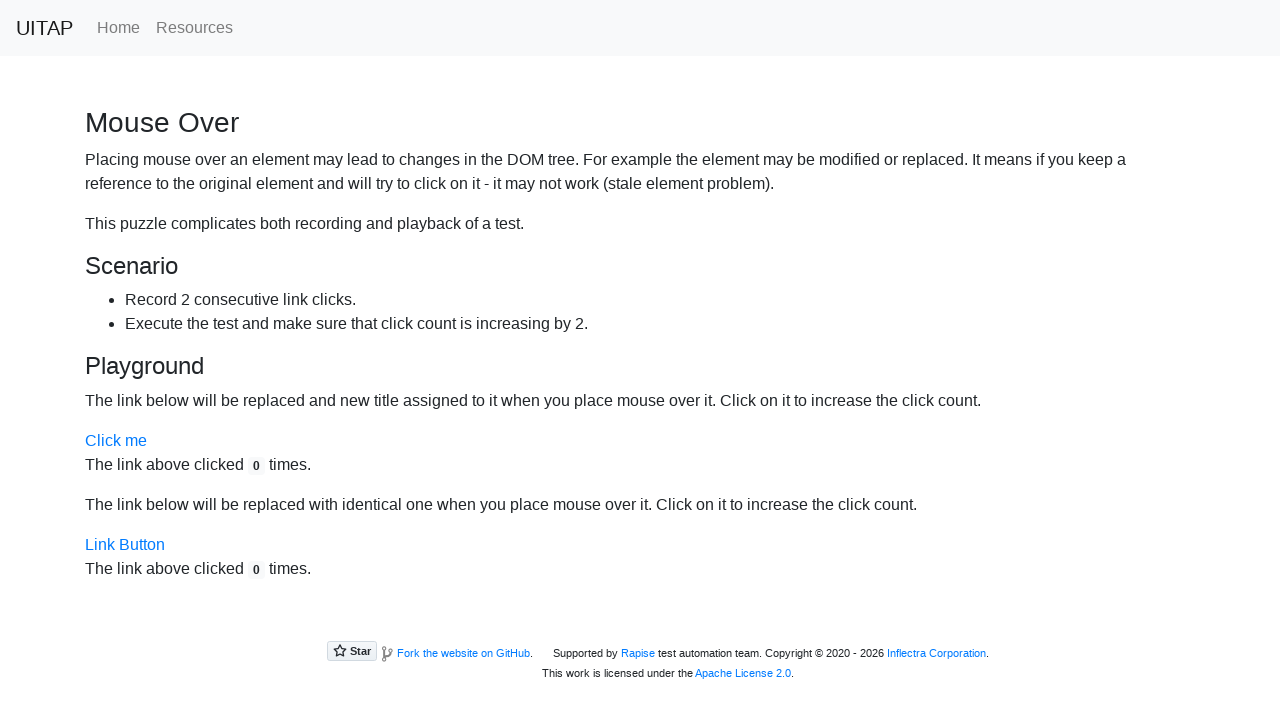

Clicked the mouse over link (iteration 1) at (116, 441) on xpath=//section//div[@class='container']//div[1]/a
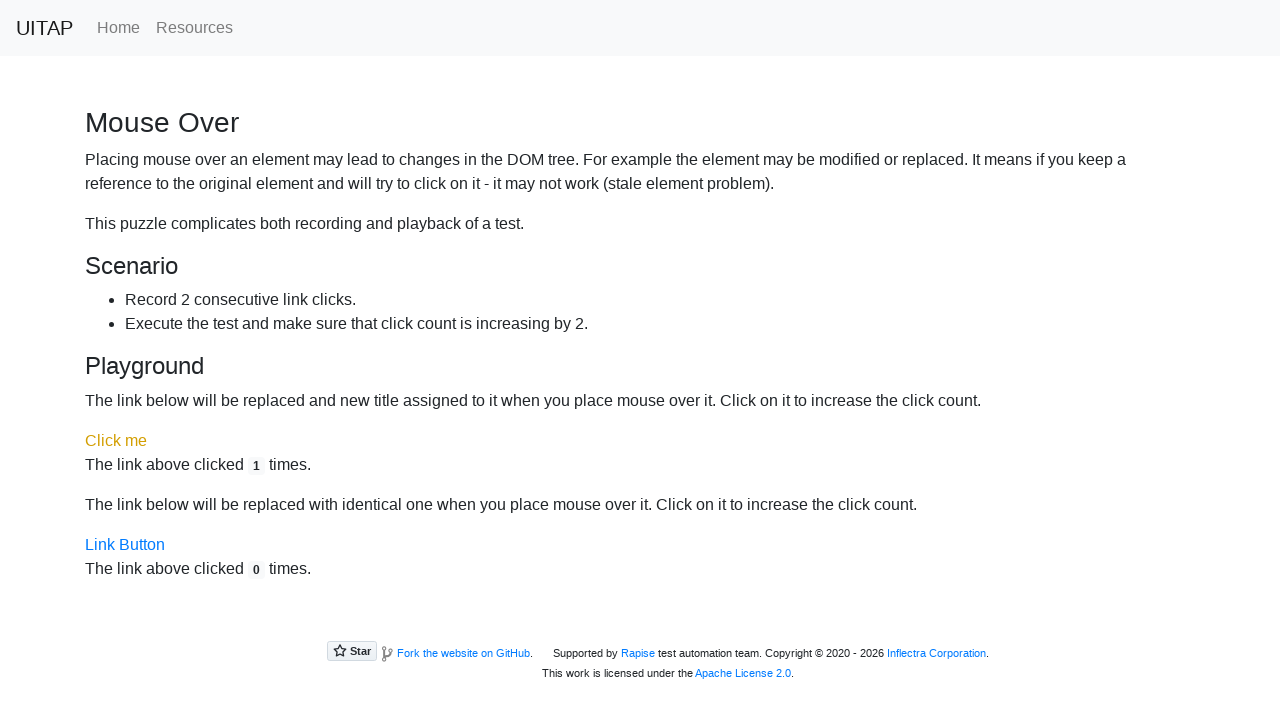

Clicked the mouse over link (iteration 2) at (116, 441) on xpath=//section//div[@class='container']//div[1]/a
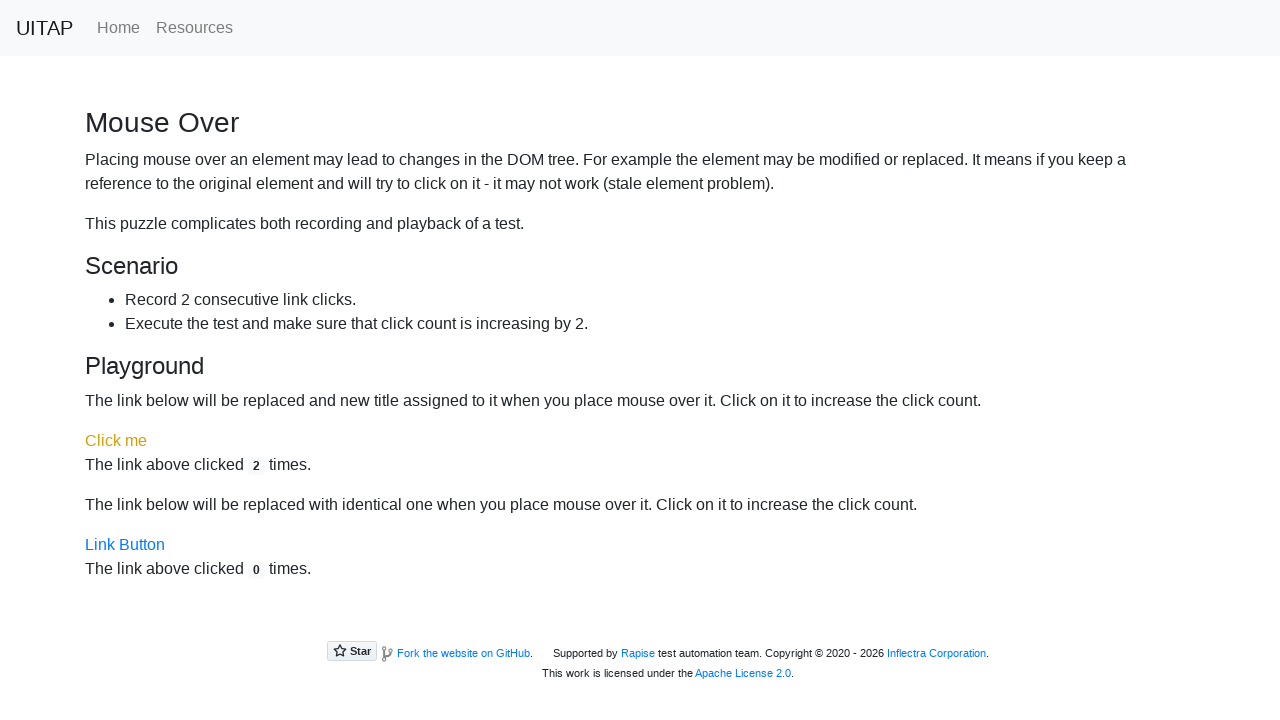

Verified that the mouse over link remains visible and clickable after multiple clicks
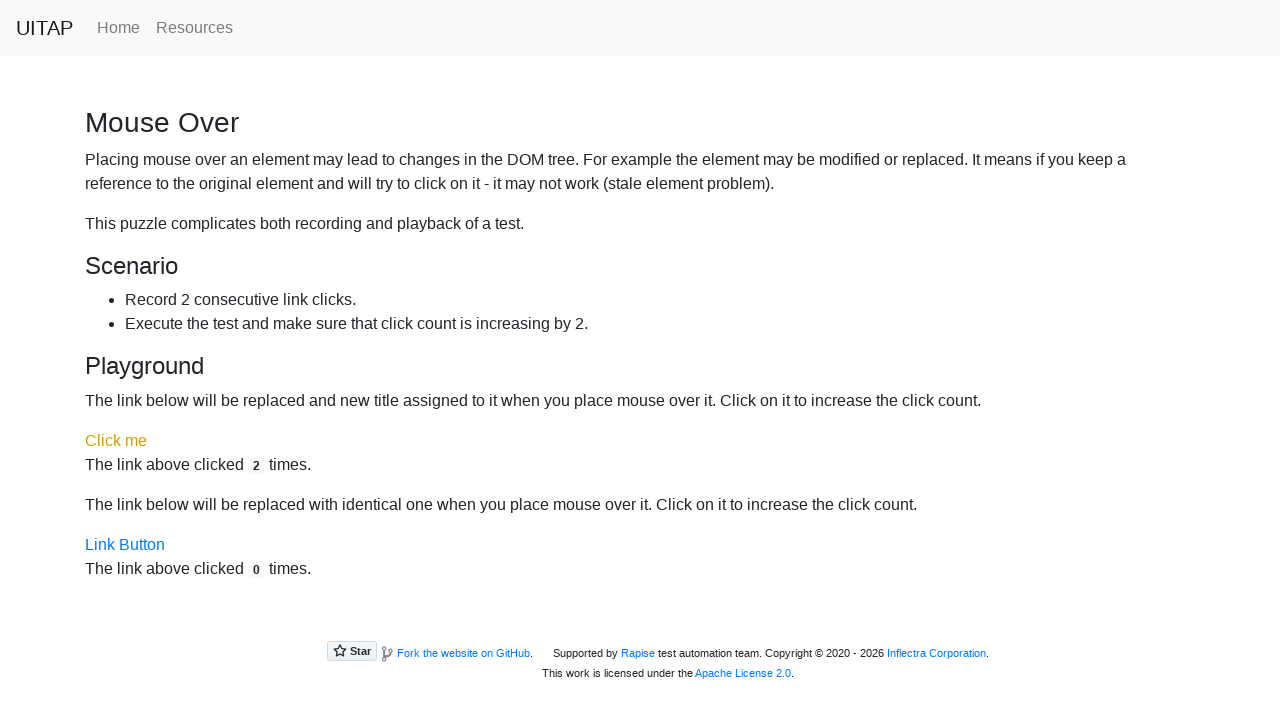

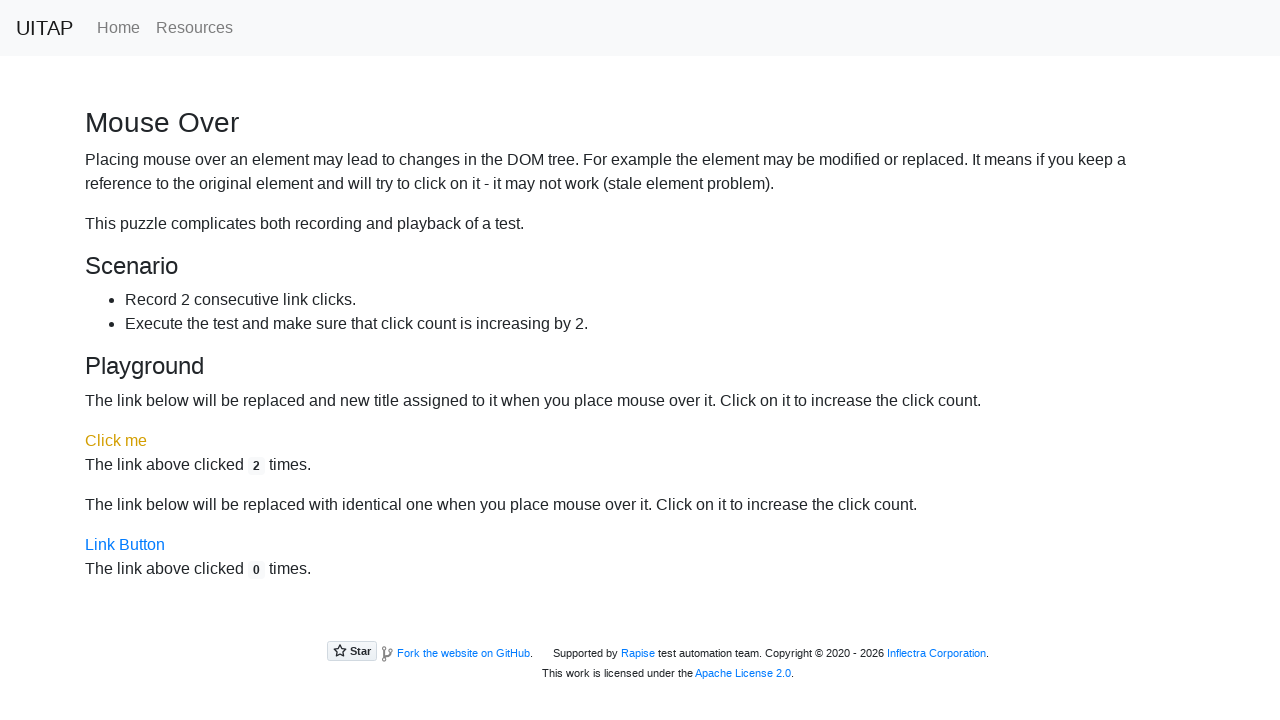